Tests JavaScript alert handling functionality including simple alerts, timed alerts, confirmation dialogs, and prompt dialogs on a demo QA site.

Starting URL: https://demoqa.com/alerts

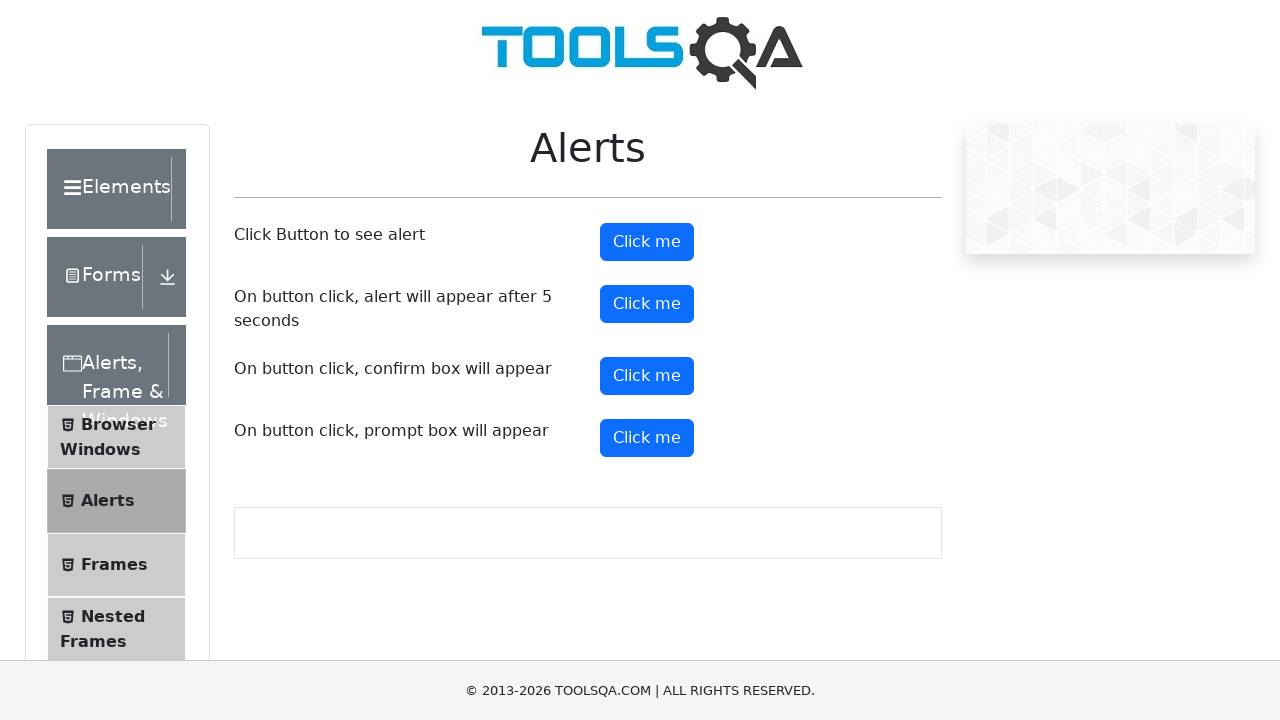

Clicked simple alert button at (647, 242) on button#alertButton
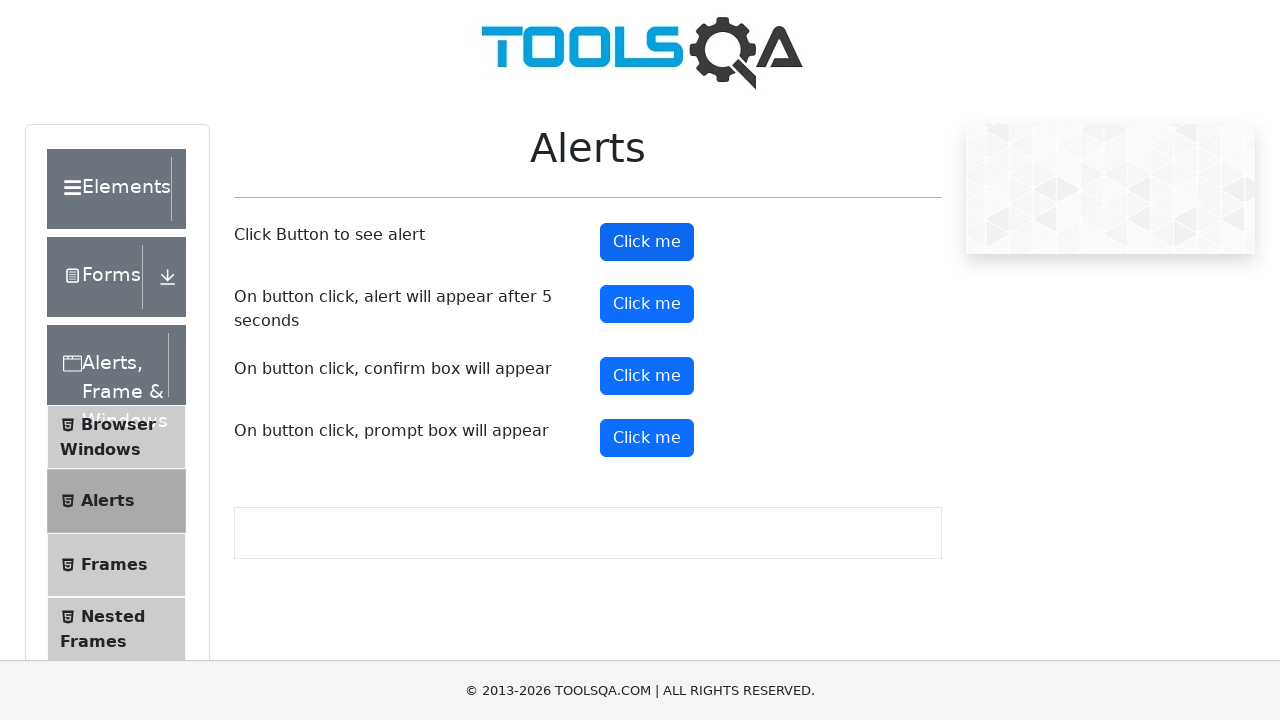

Set up dialog handler to accept alerts
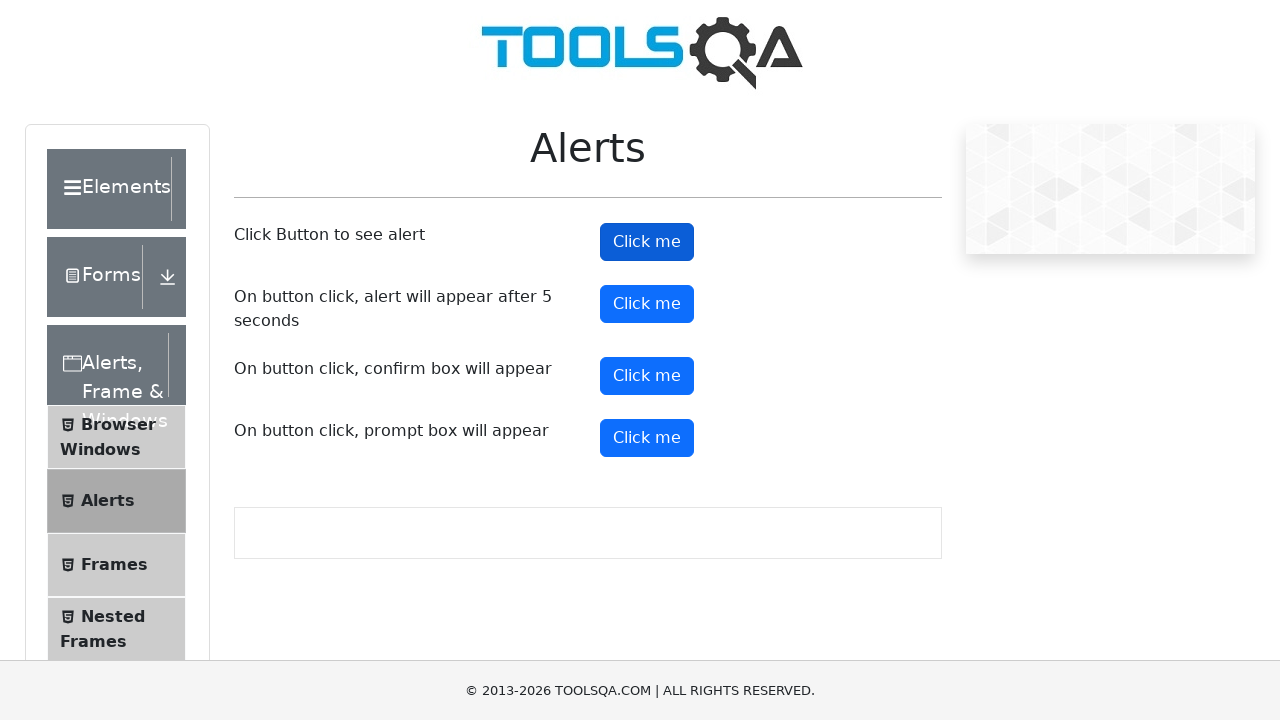

Waited for simple alert to be handled
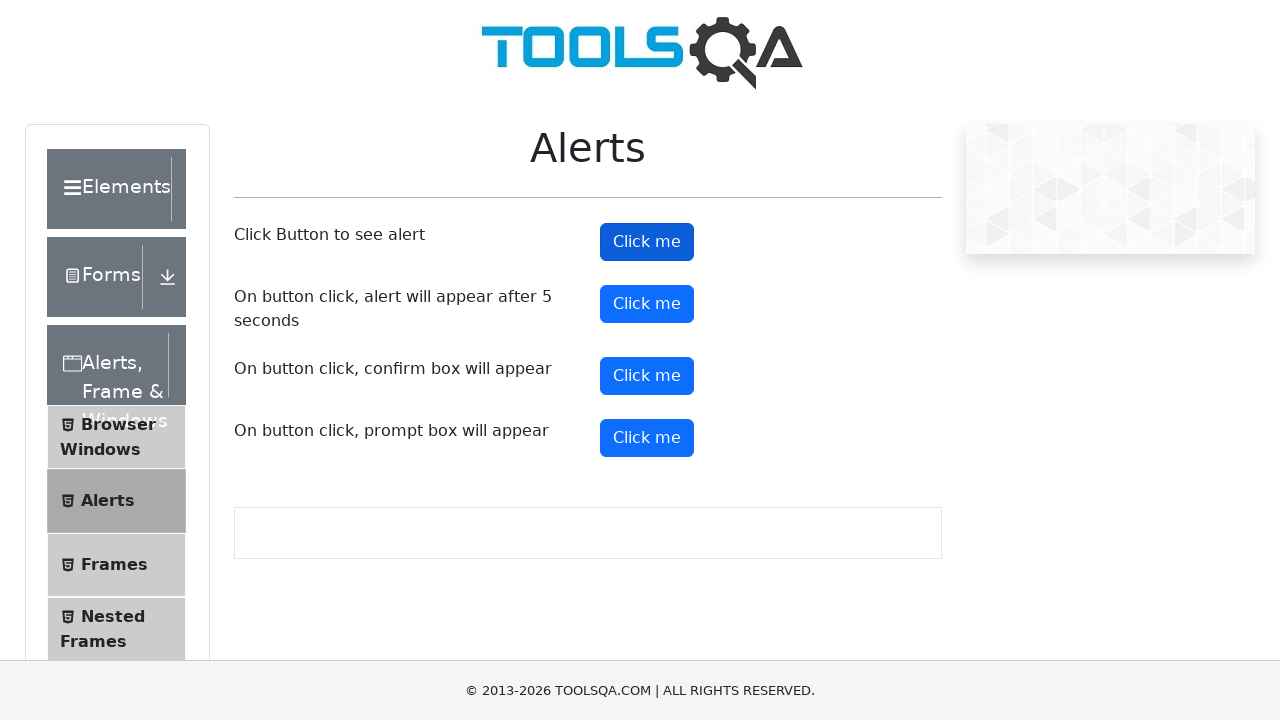

Clicked timer alert button at (647, 304) on button#timerAlertButton
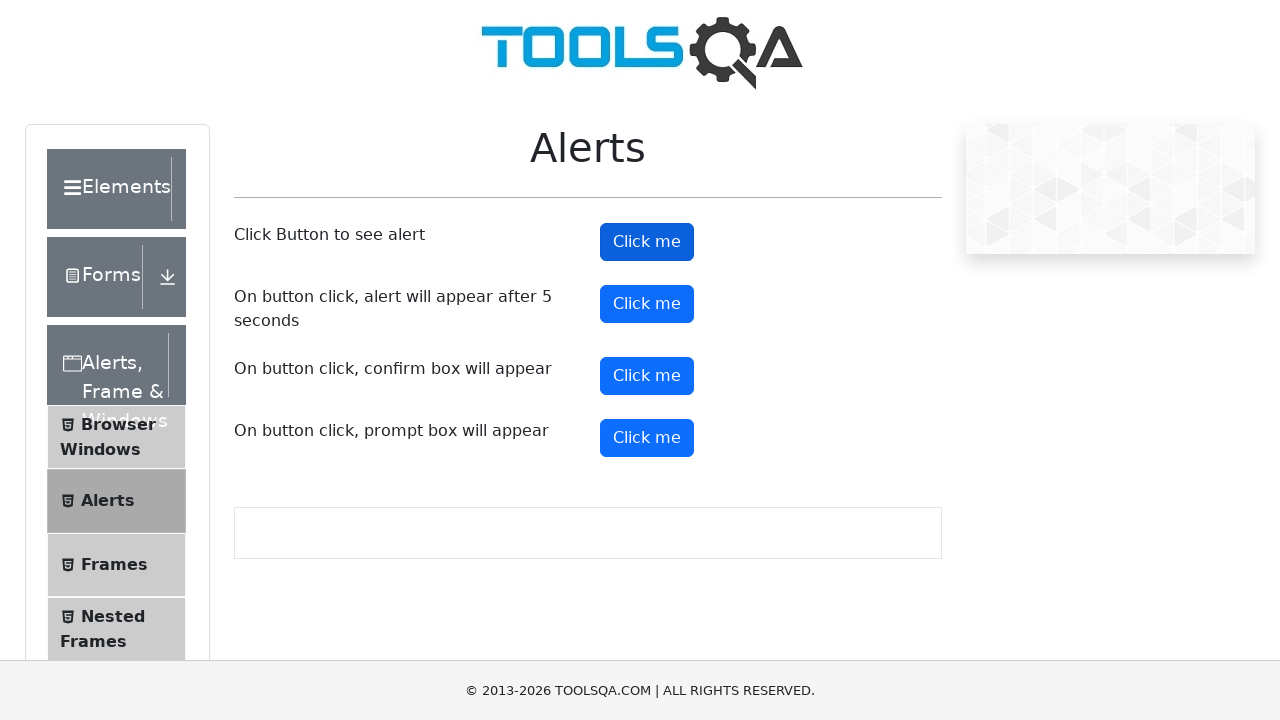

Waited for timed alert (5.5 seconds) and alert was accepted
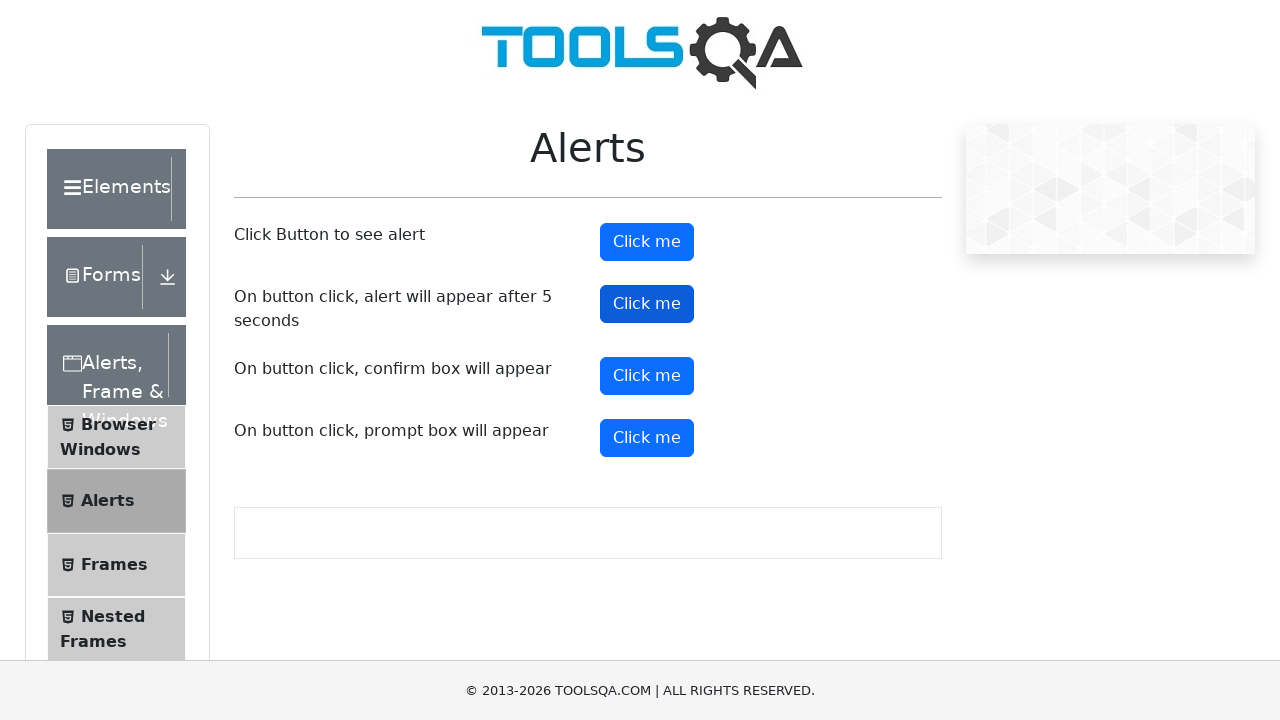

Clicked confirm dialog button at (647, 376) on button#confirmButton
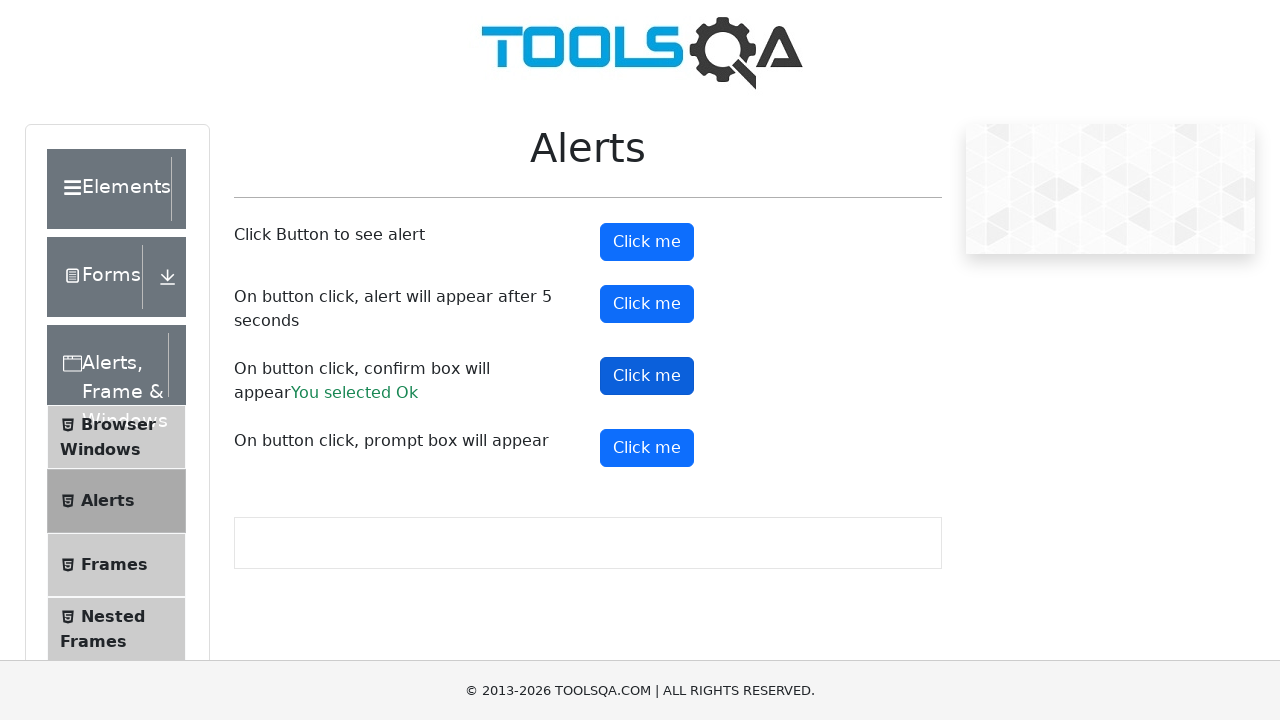

Set up dialog handler to dismiss confirmation
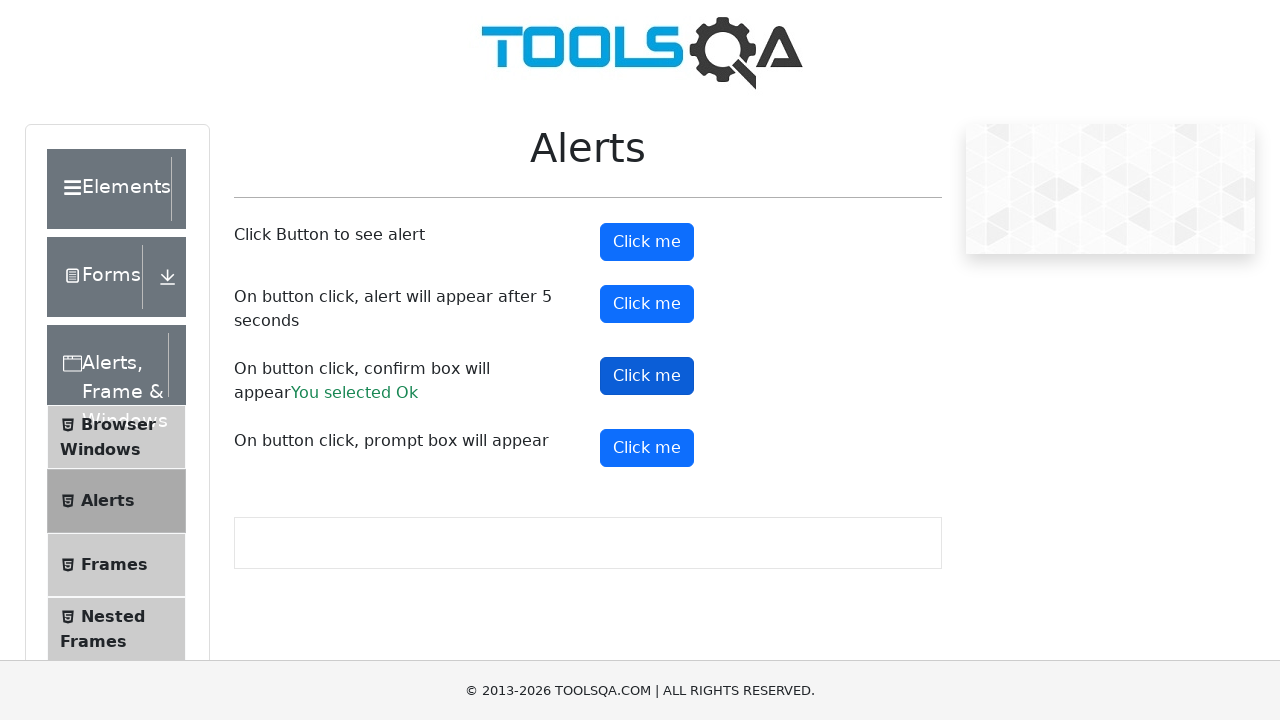

Waited for confirmation dialog to be dismissed
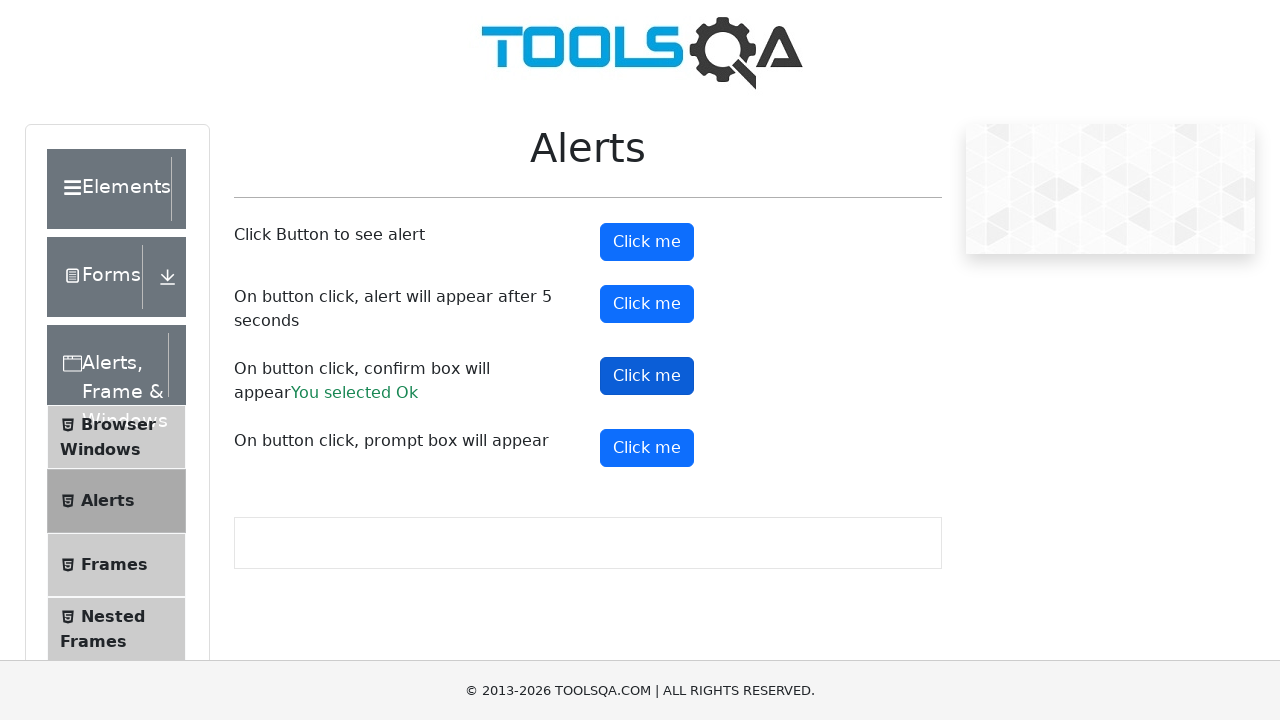

Clicked prompt button using JavaScript
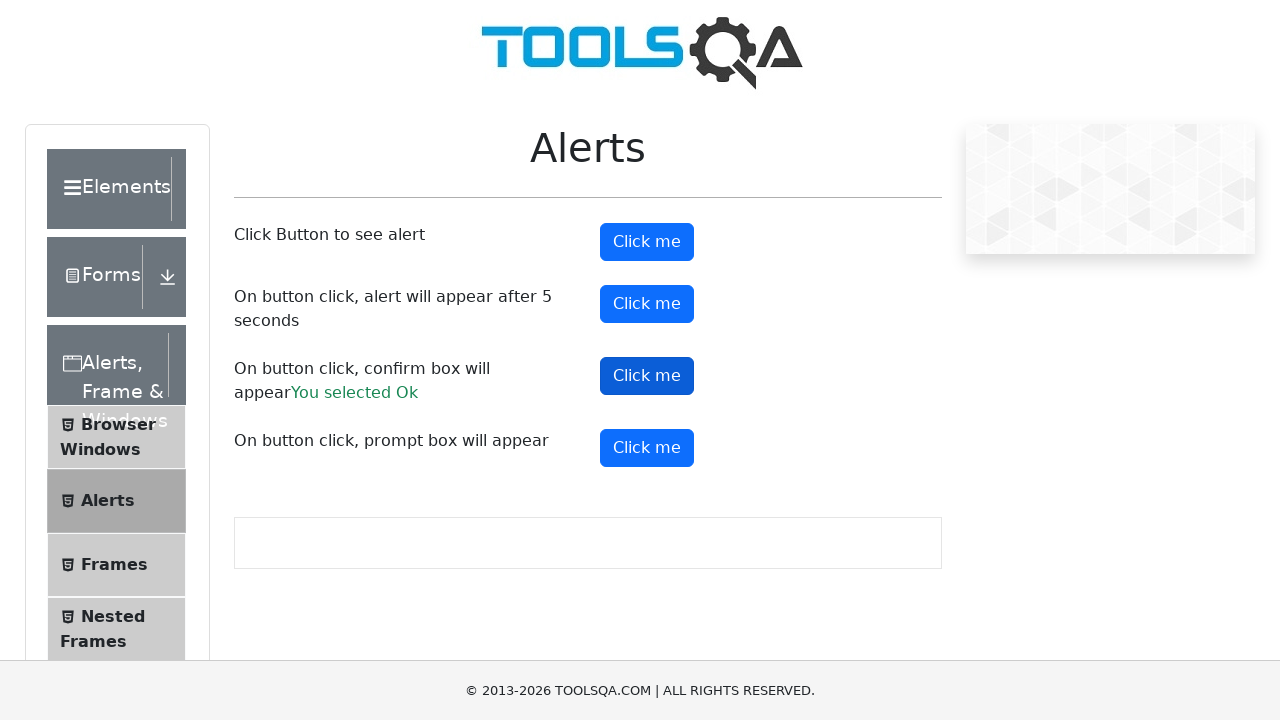

Set up dialog handler to accept prompt with text 'Marina Thompson'
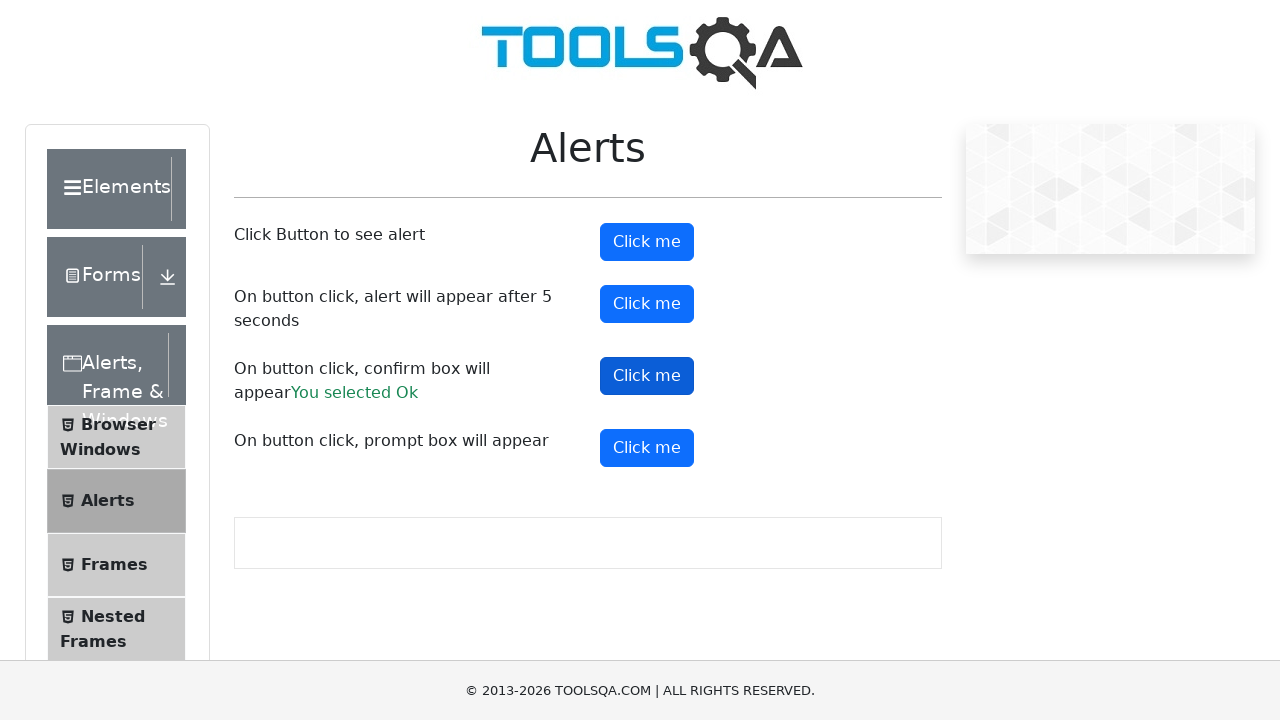

Waited for prompt dialog to be handled
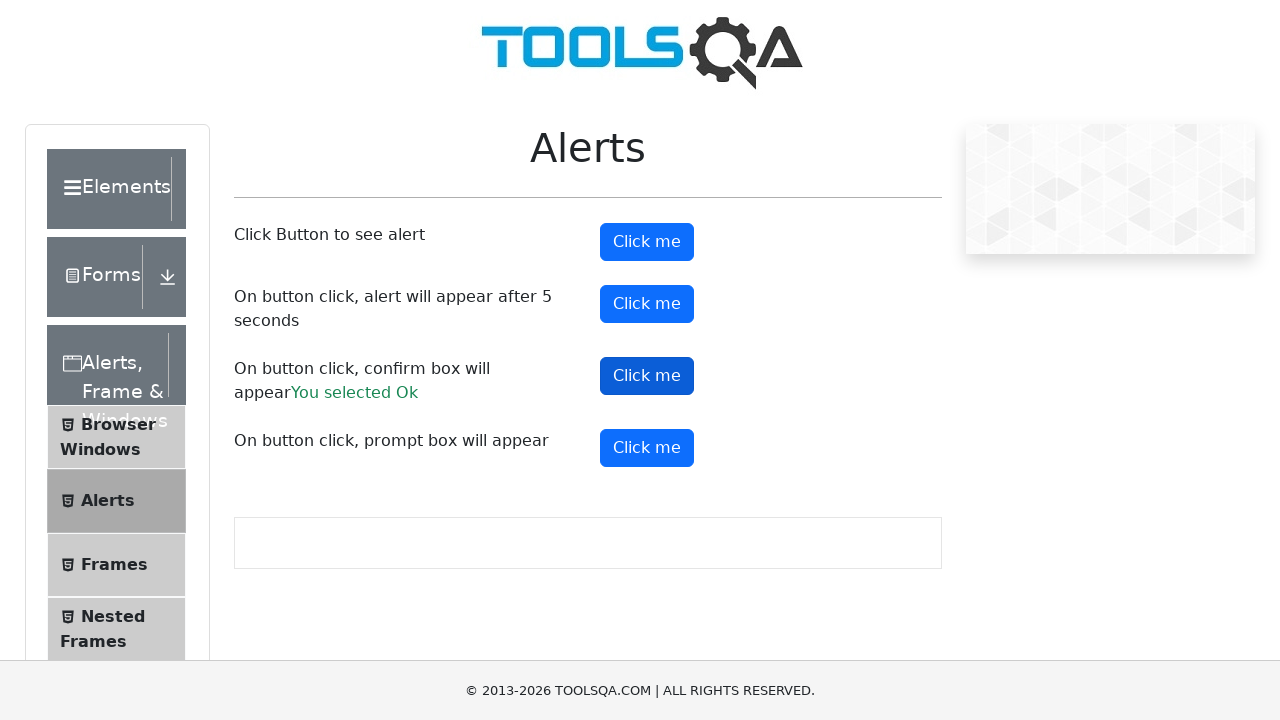

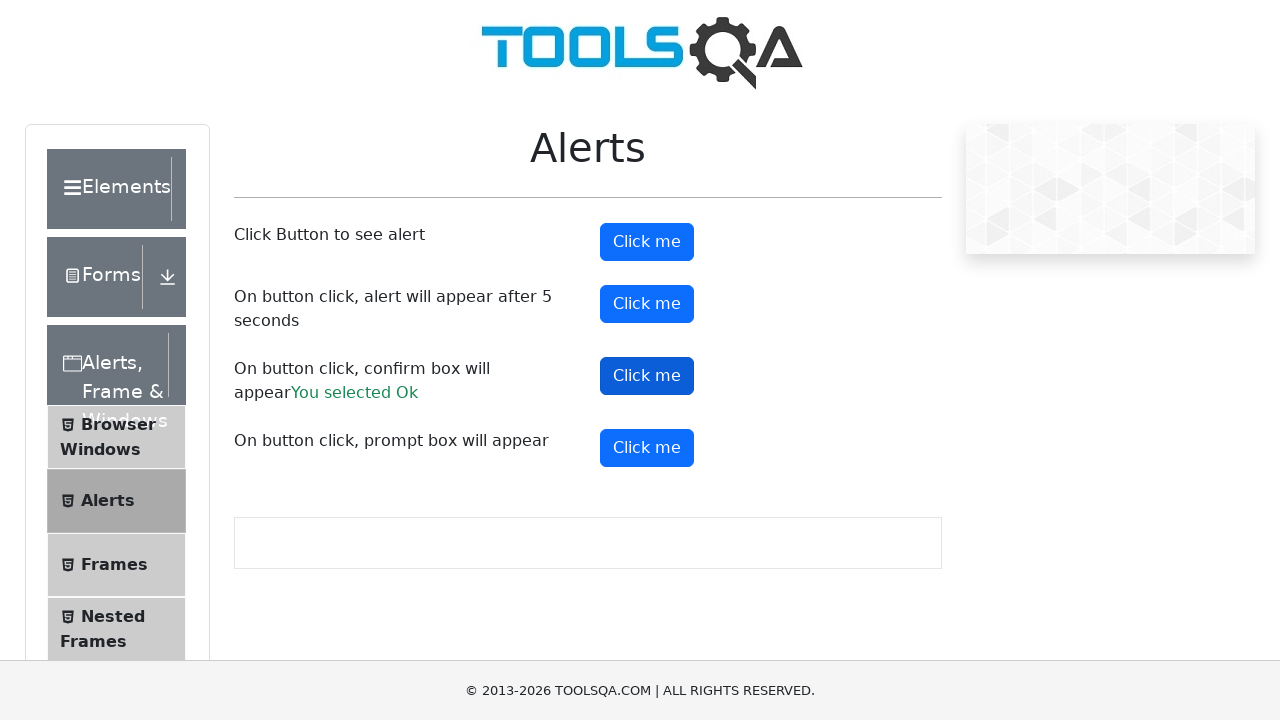